Tests the Playwright documentation homepage by verifying the page title, checking the "Get Started" link attributes, clicking it, and verifying navigation to the intro page.

Starting URL: https://playwright.dev

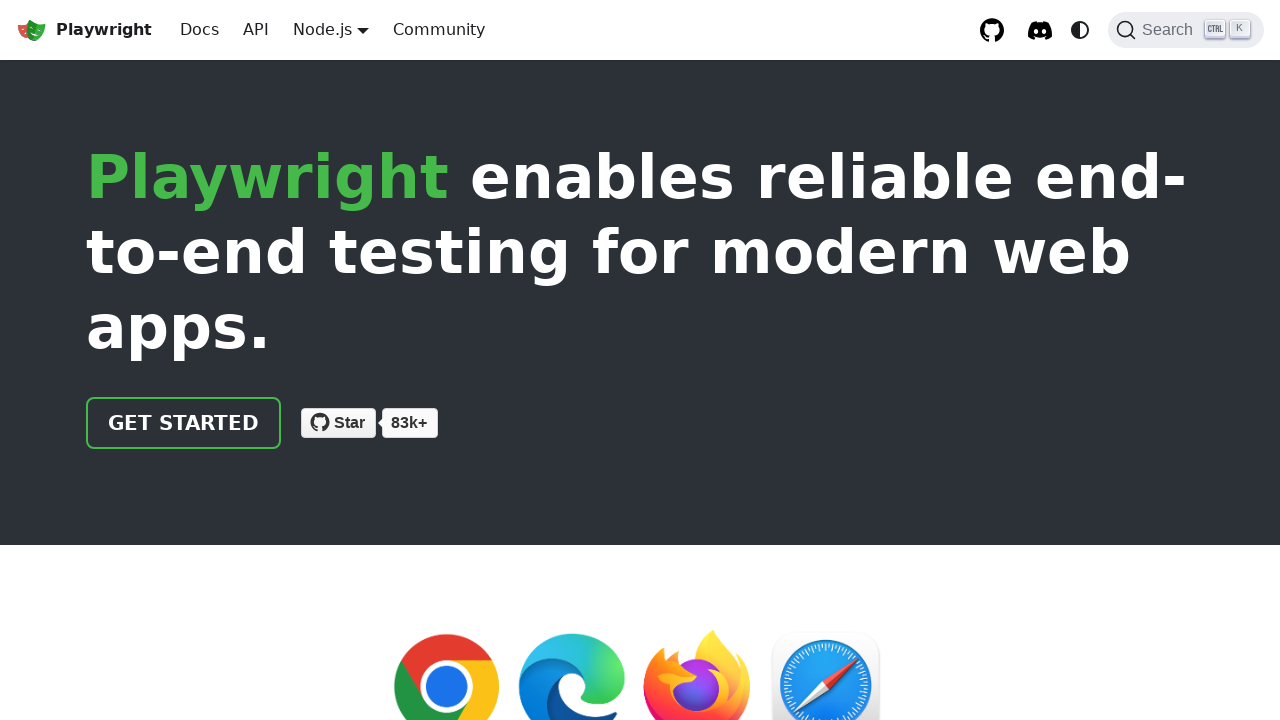

Verified page title contains 'Playwright'
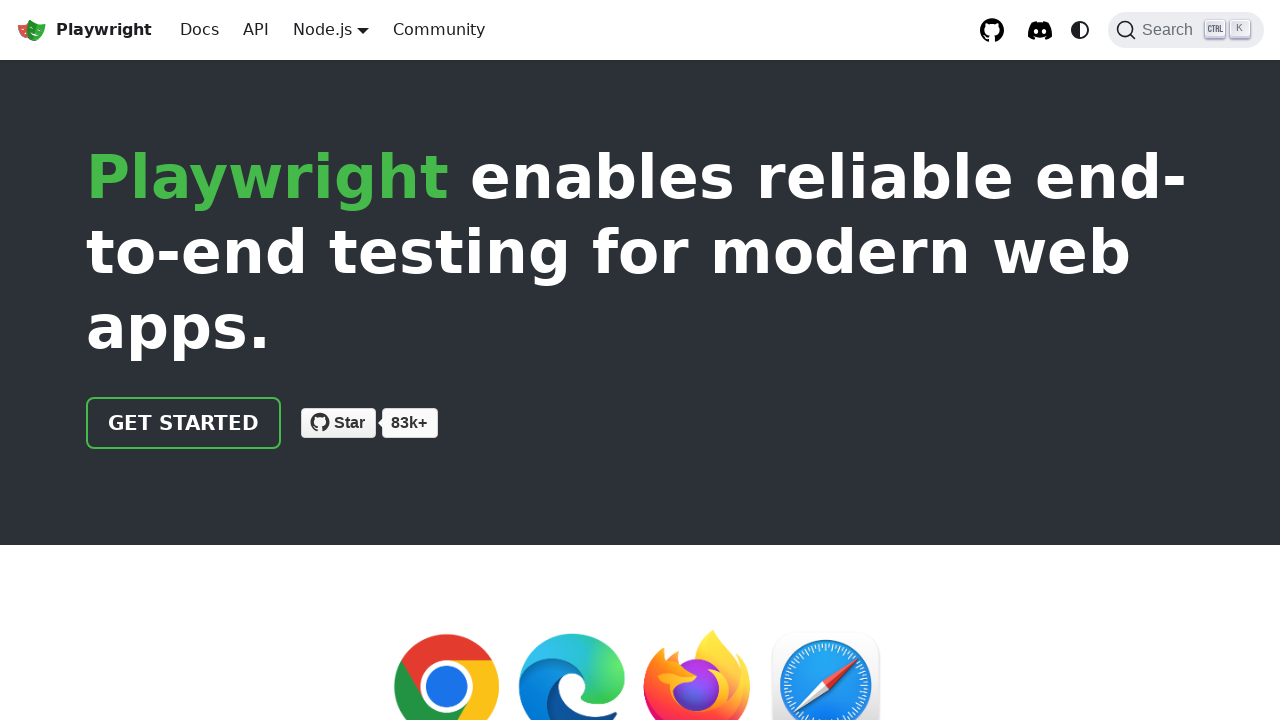

Located the 'Get Started' link
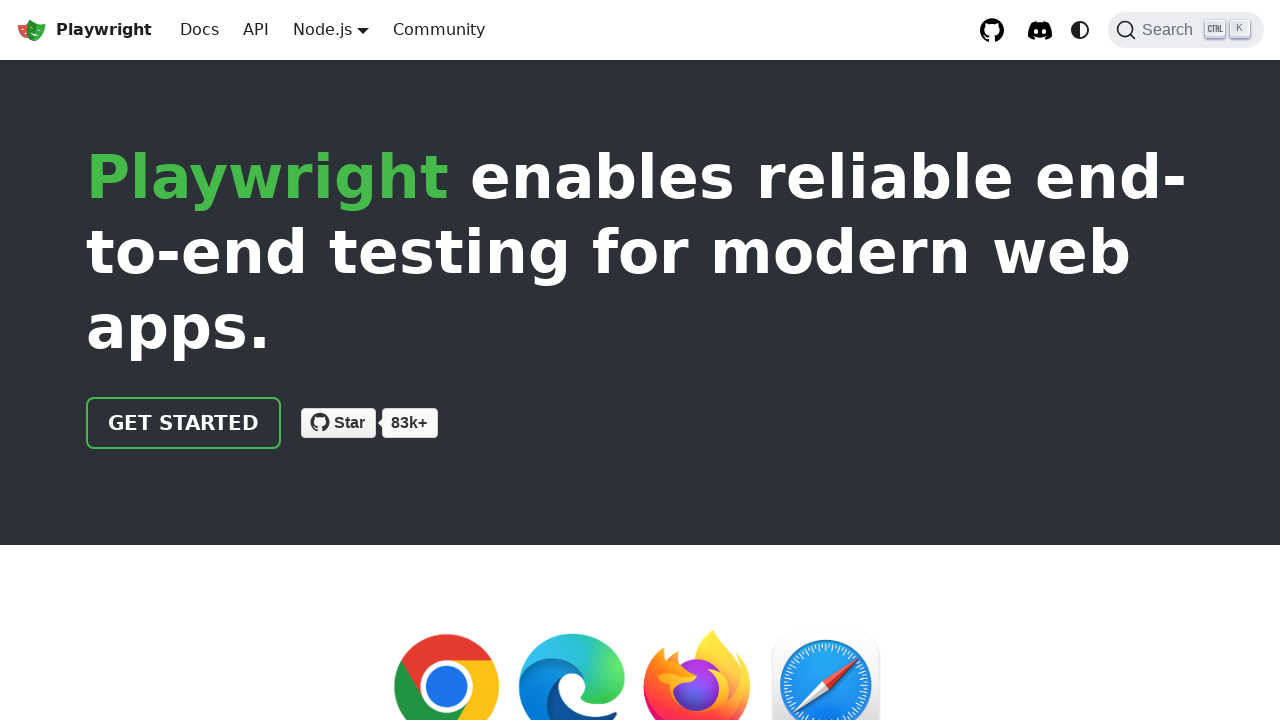

Verified 'Get Started' link href attribute is '/docs/intro'
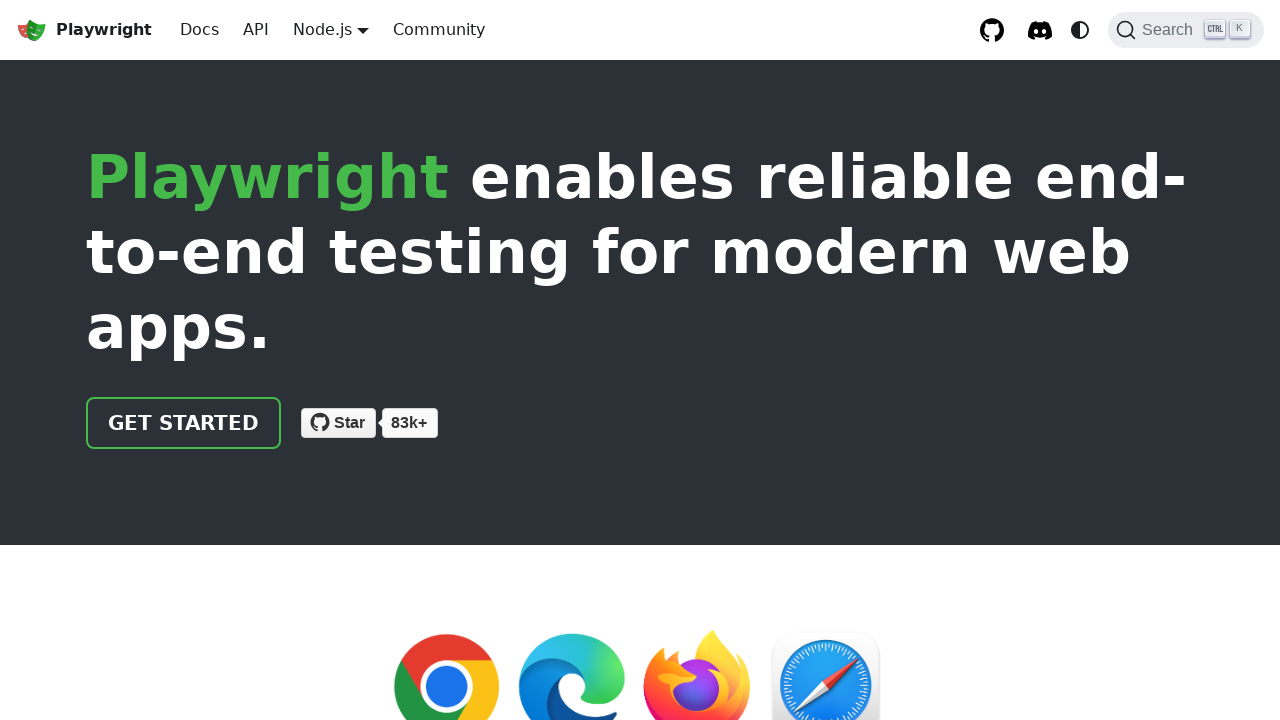

Clicked the 'Get Started' link at (184, 423) on text=Get Started
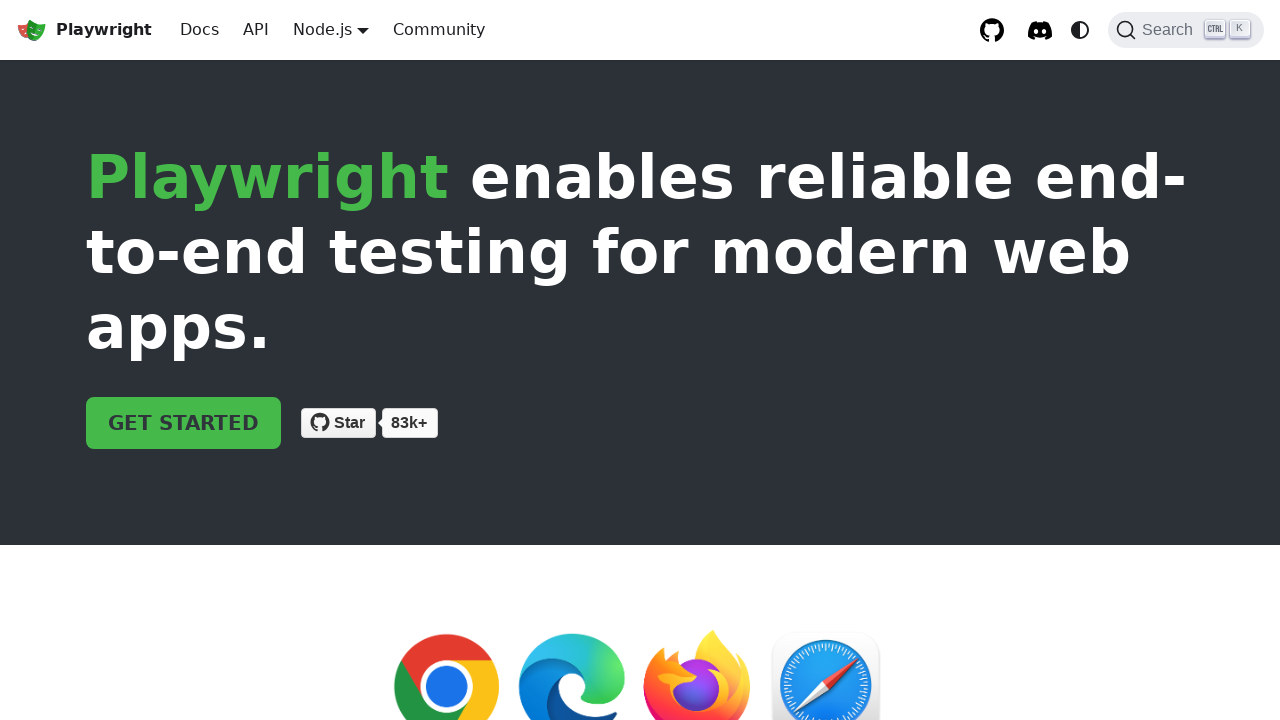

Navigated to intro page and verified URL contains 'intro'
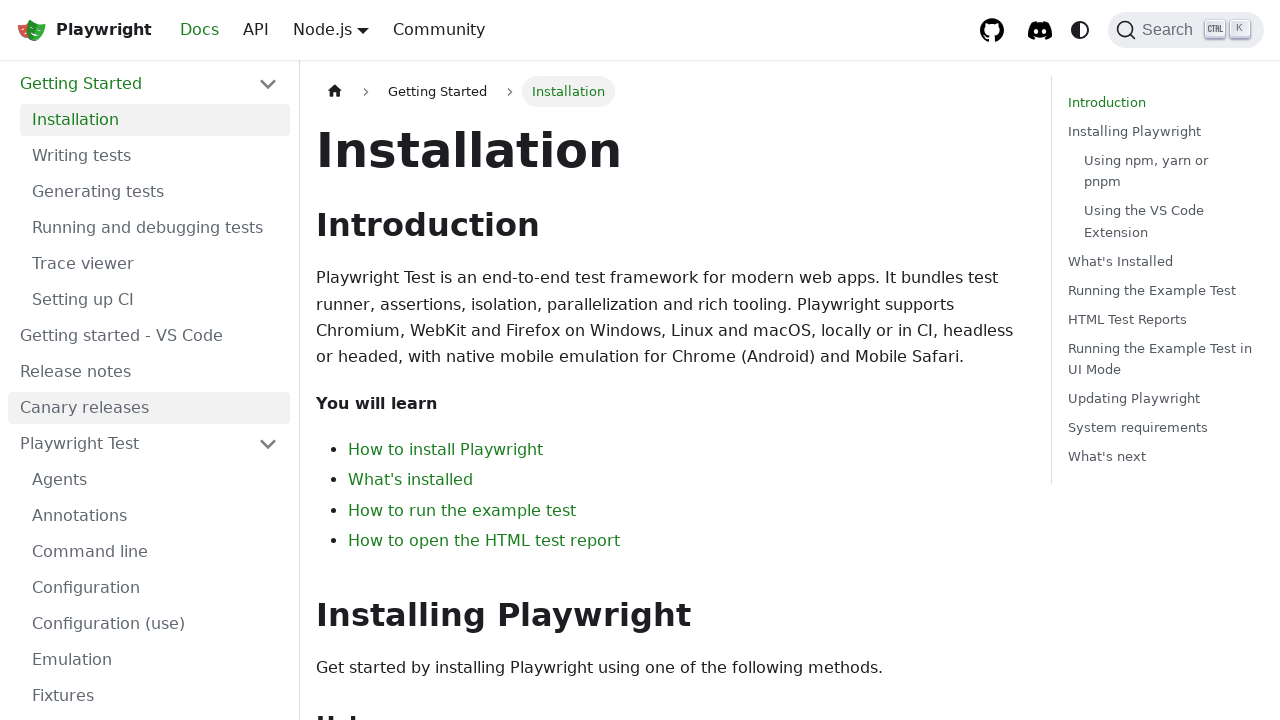

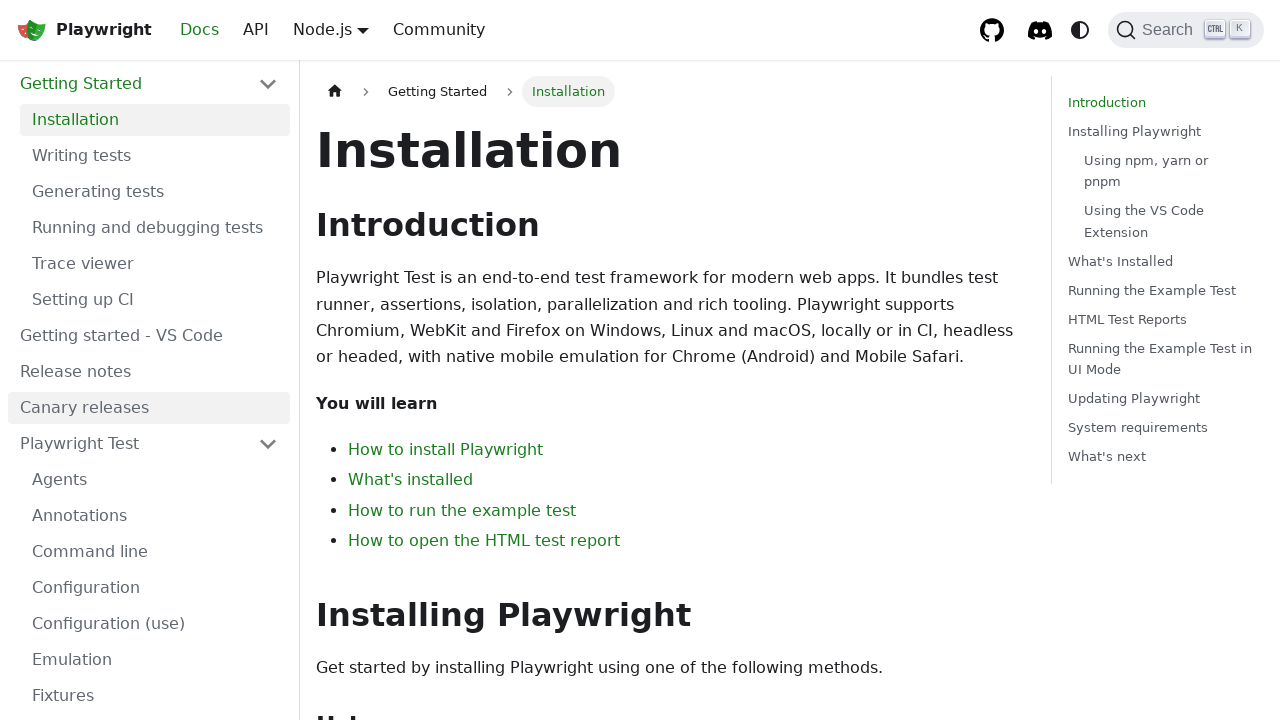